Tests the complete flight booking flow on BlazeDemo: selects departure and destination cities, chooses a flight, fills customer and payment details, and verifies the confirmation page.

Starting URL: https://blazedemo.com/

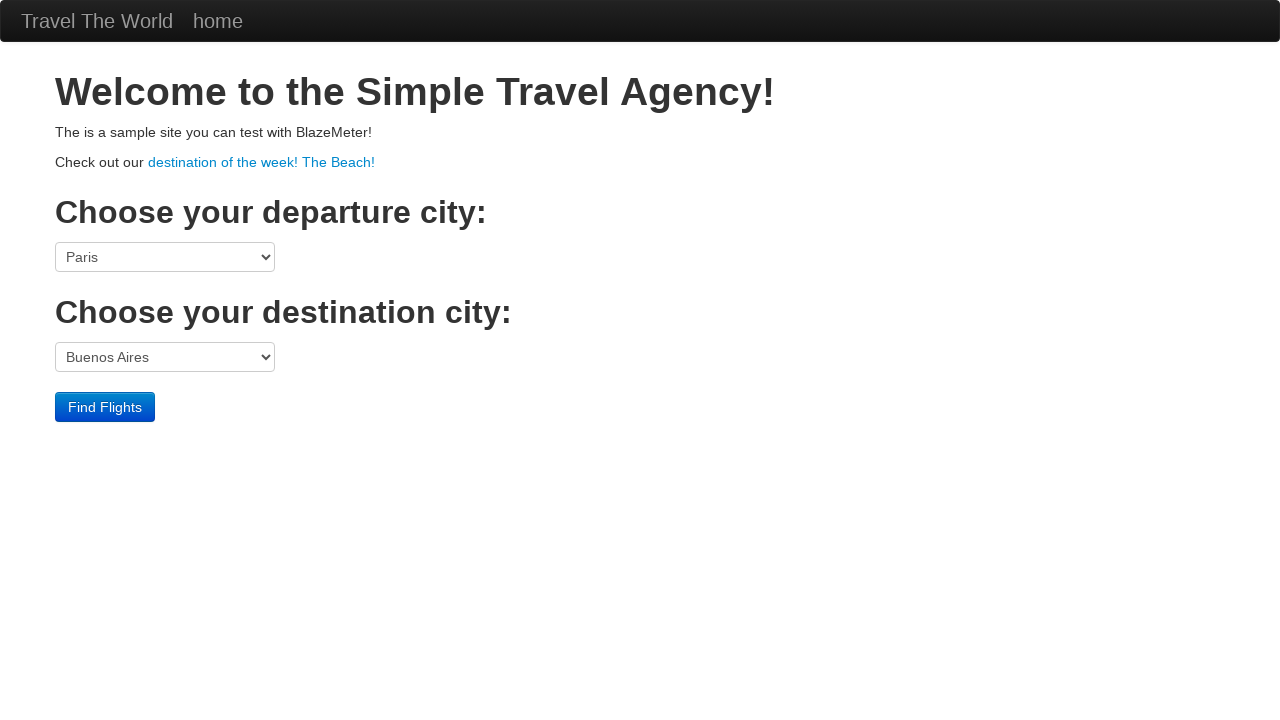

Verified landing page title 'Welcome to the Simple Travel Agency!'
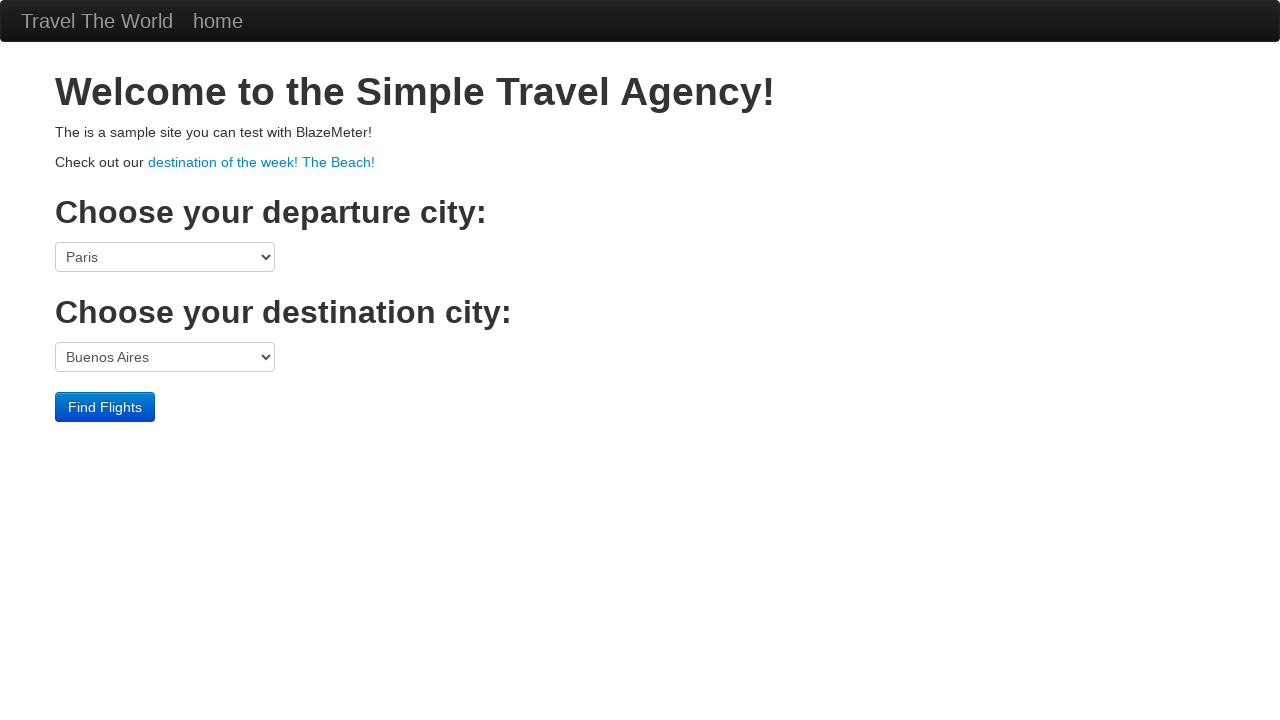

Selected departure city: Boston on select[name='fromPort']
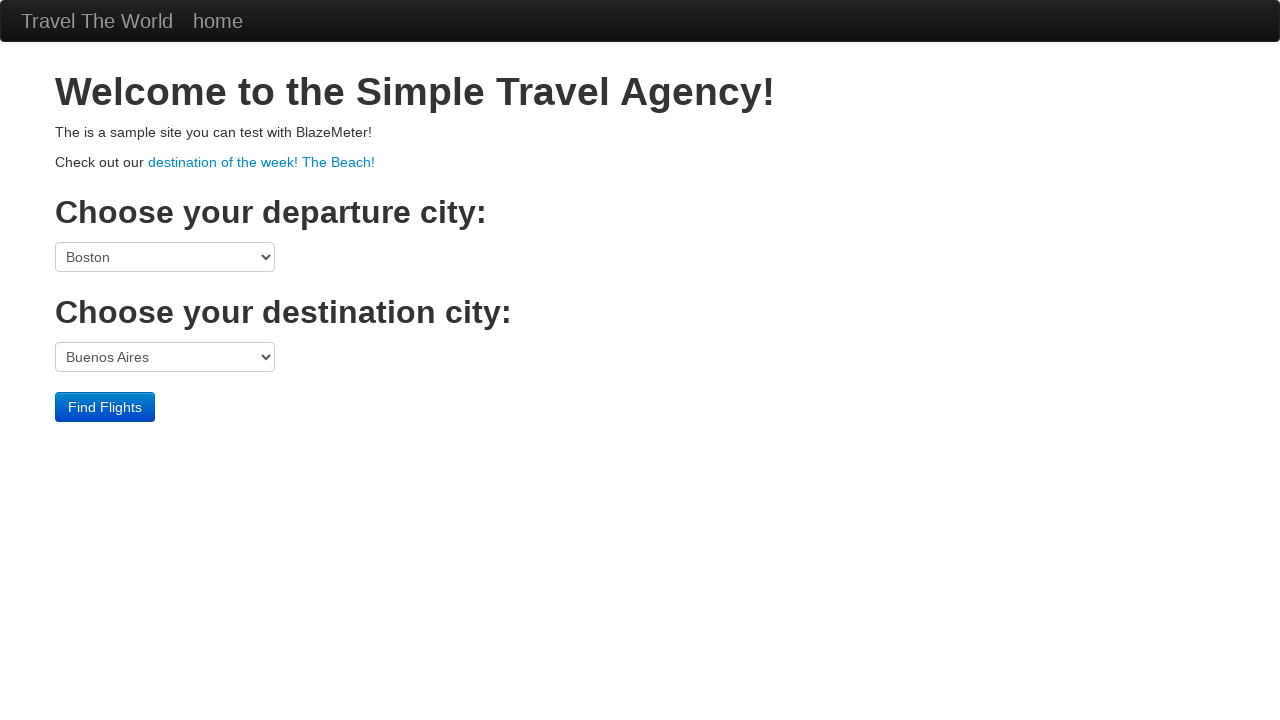

Selected destination city: Rome on select[name='toPort']
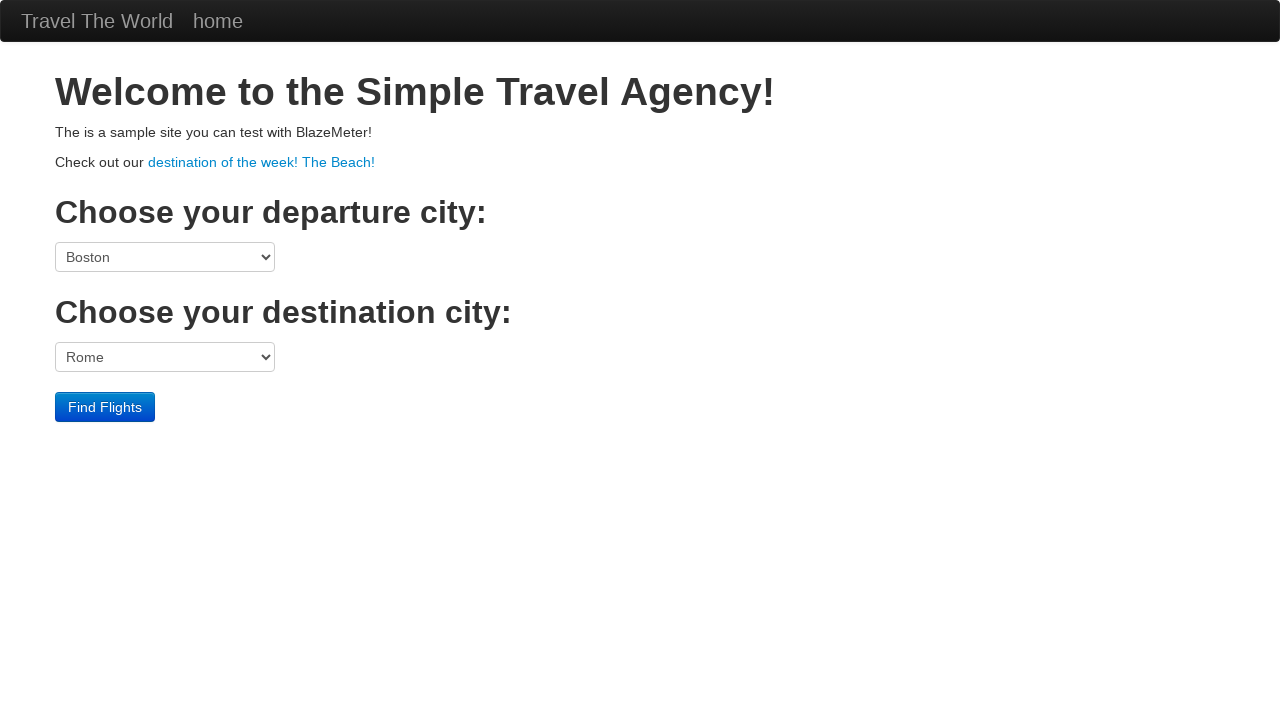

Clicked 'Find Flights' button to search for flights at (105, 407) on input[type='submit']
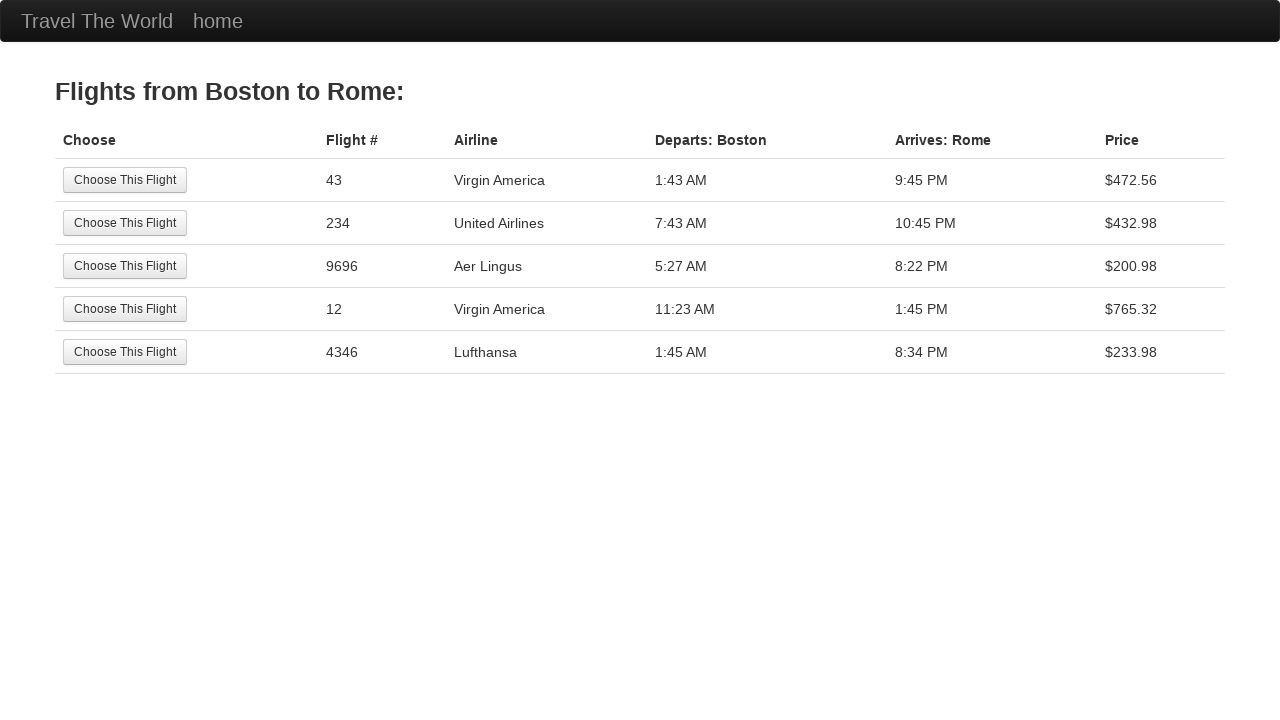

Flight selection page loaded
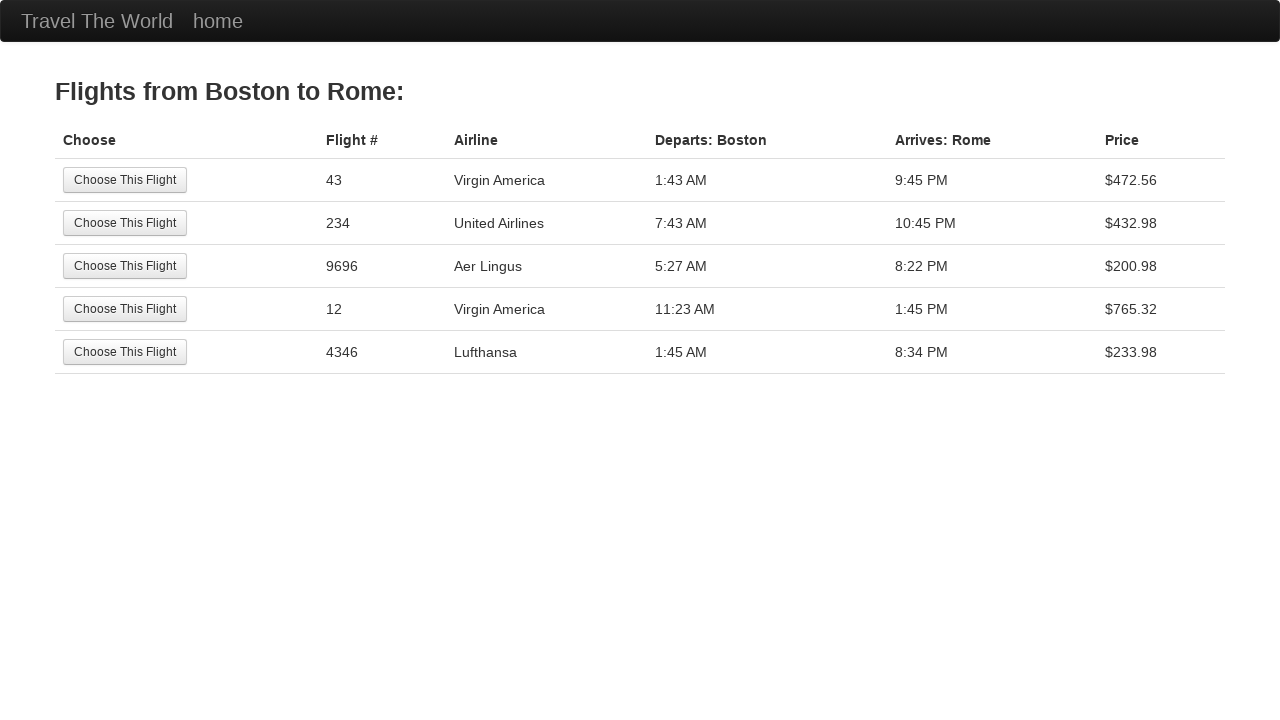

Verified flight selection page shows 'Flights from Boston to Rome:'
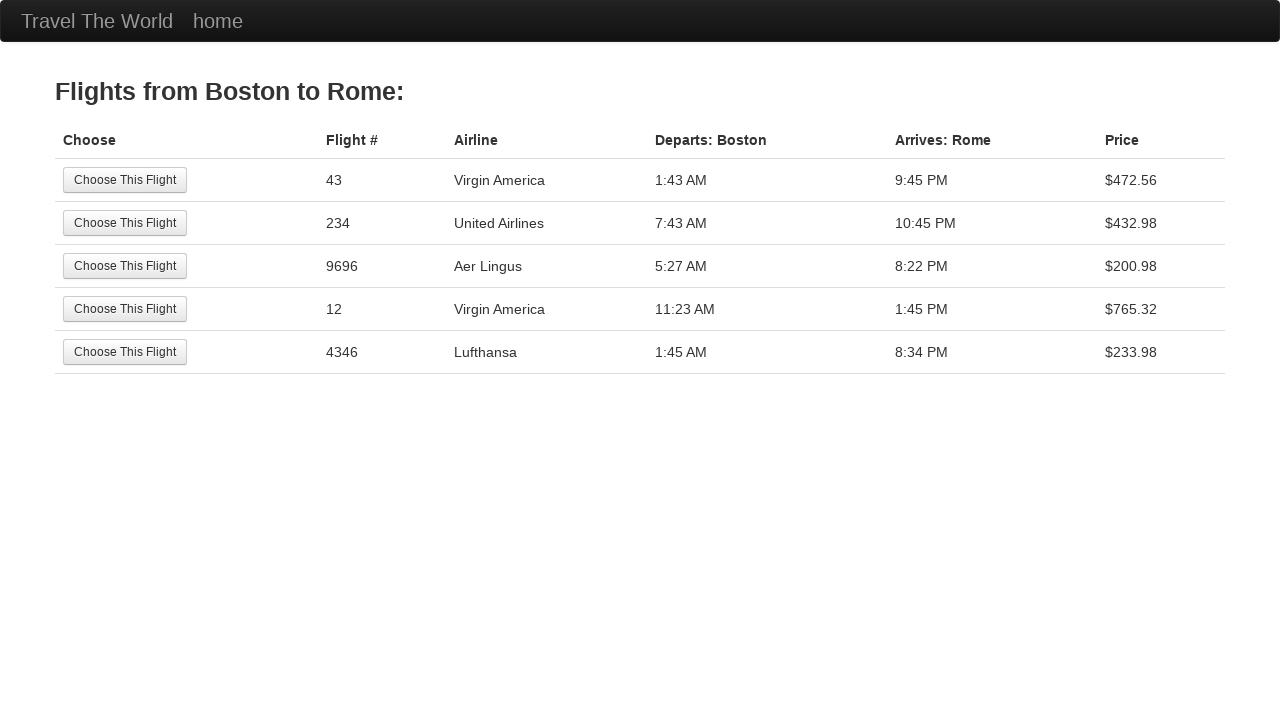

Selected first flight by clicking 'Choose This Flight' button at (125, 180) on table tbody tr:first-child input[type='submit']
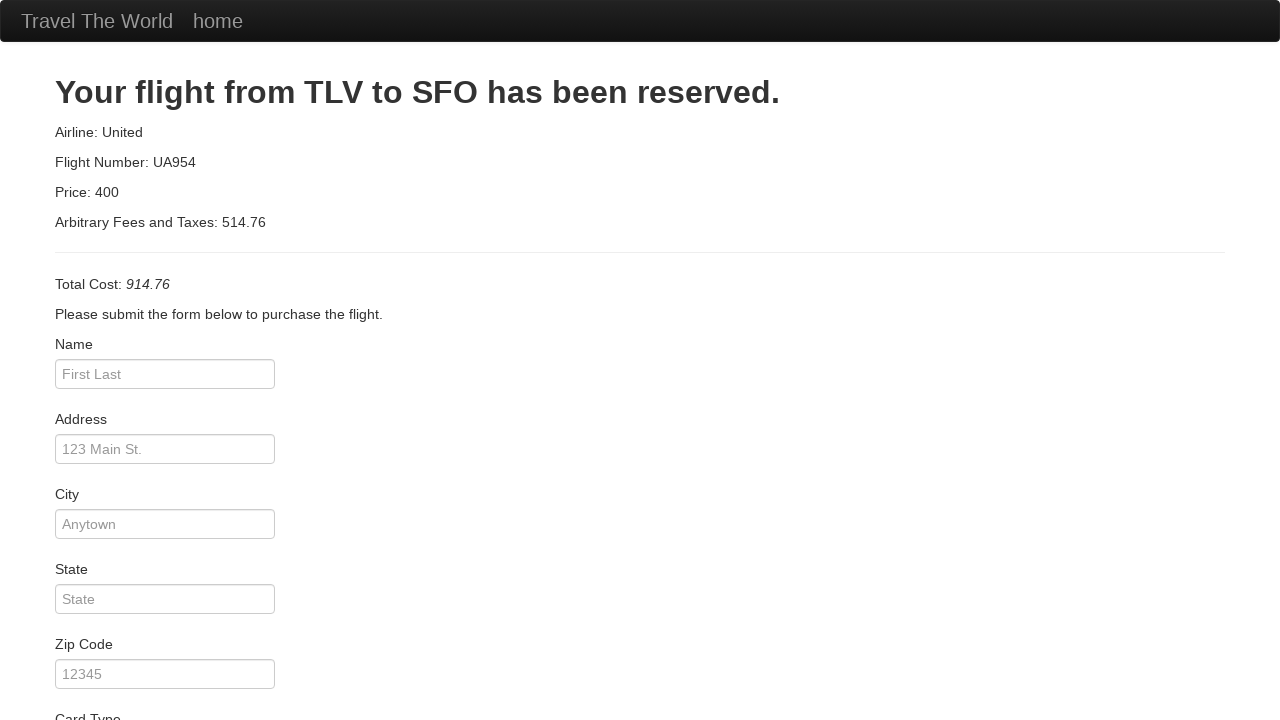

Filled customer name: John Smith on input[name='inputName']
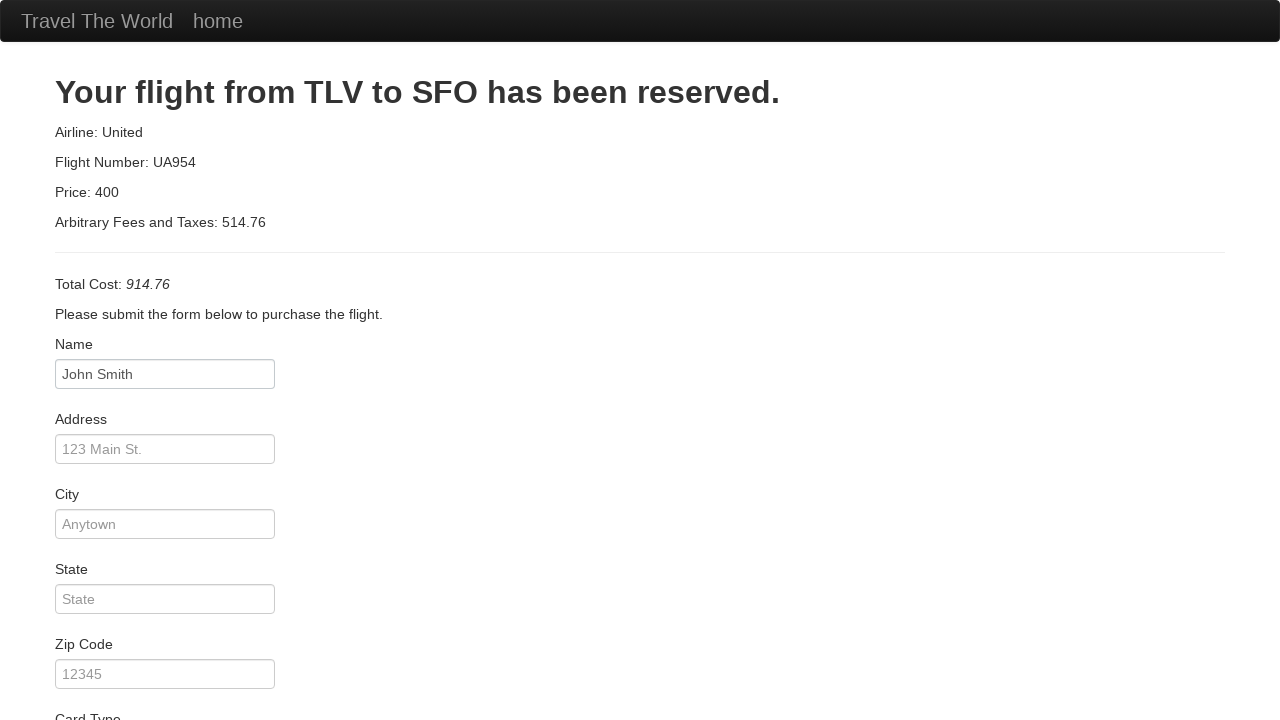

Filled customer address: 123 Main Street on input[name='address']
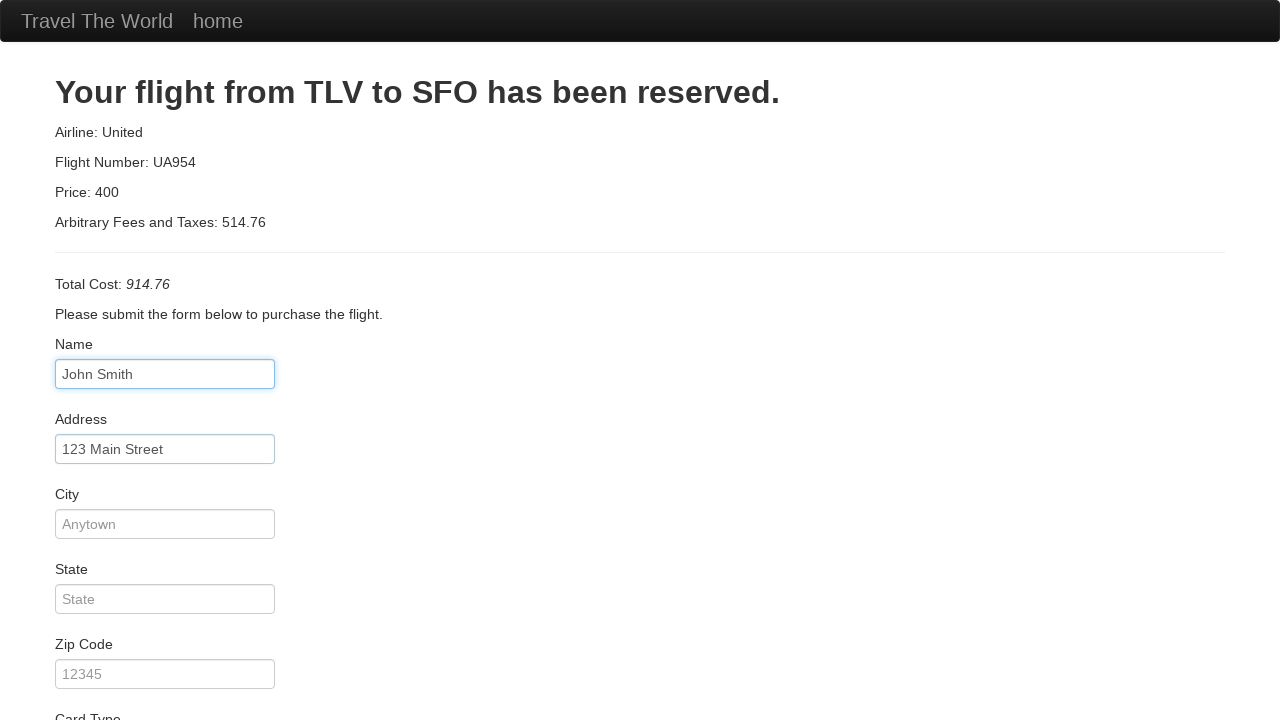

Filled customer city: Boston on input[name='city']
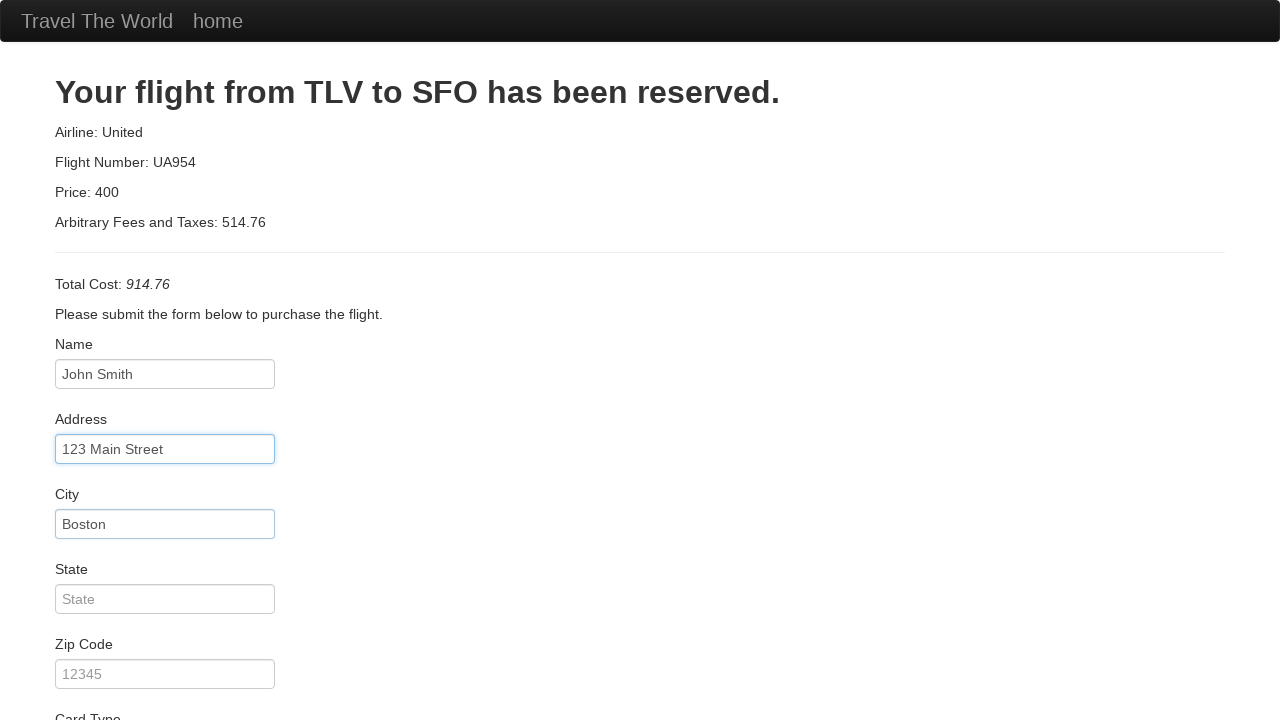

Filled customer state: Massachusetts on input[name='state']
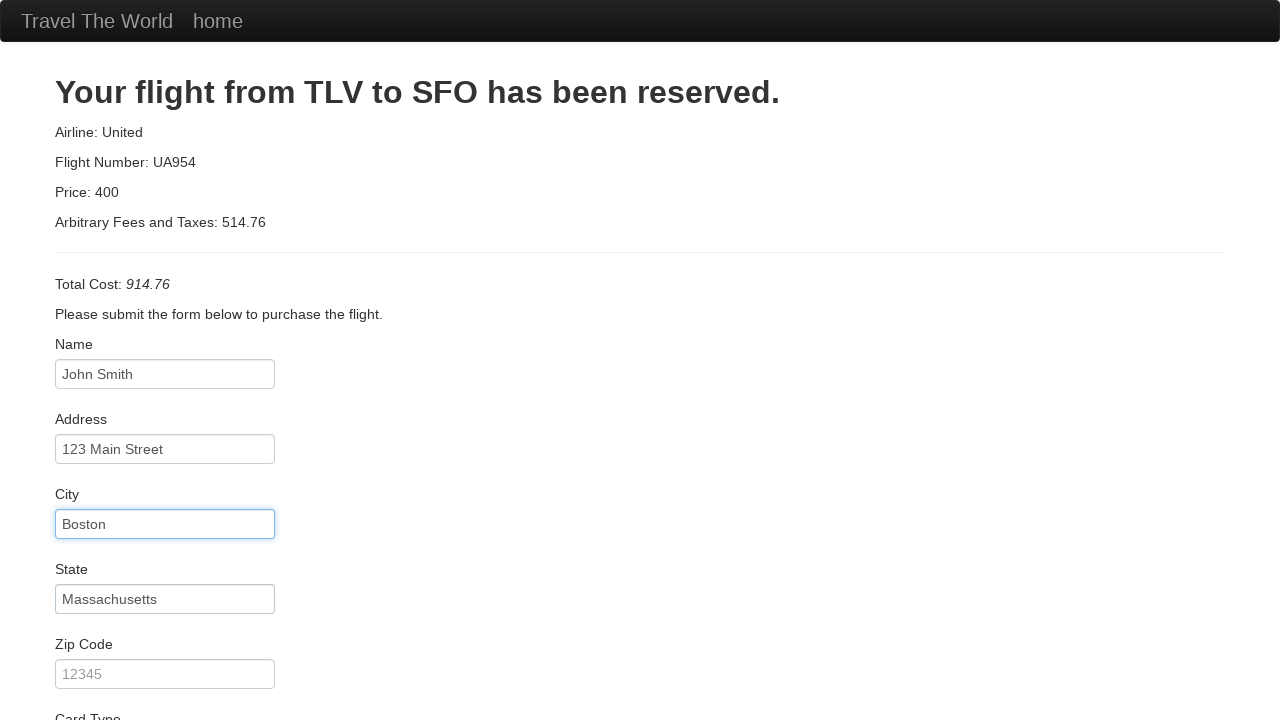

Filled customer zip code: 02101 on input[name='zipCode']
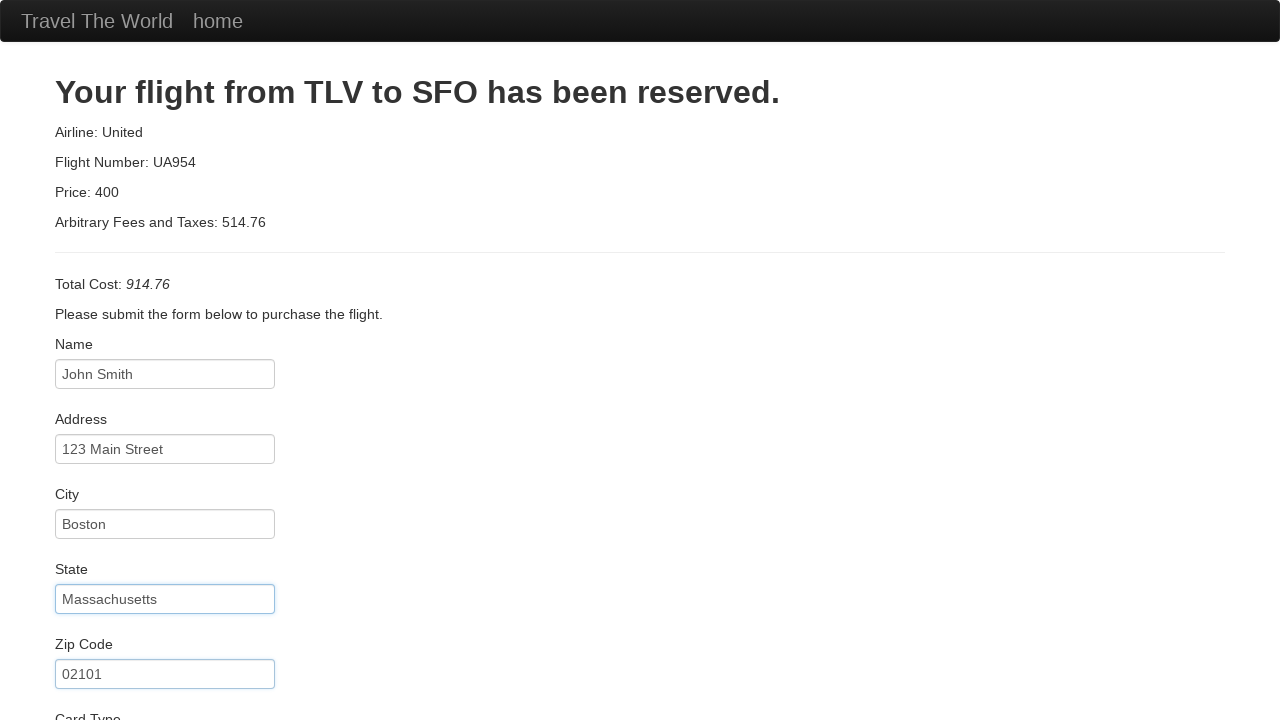

Selected payment card type: American Express on select[name='cardType']
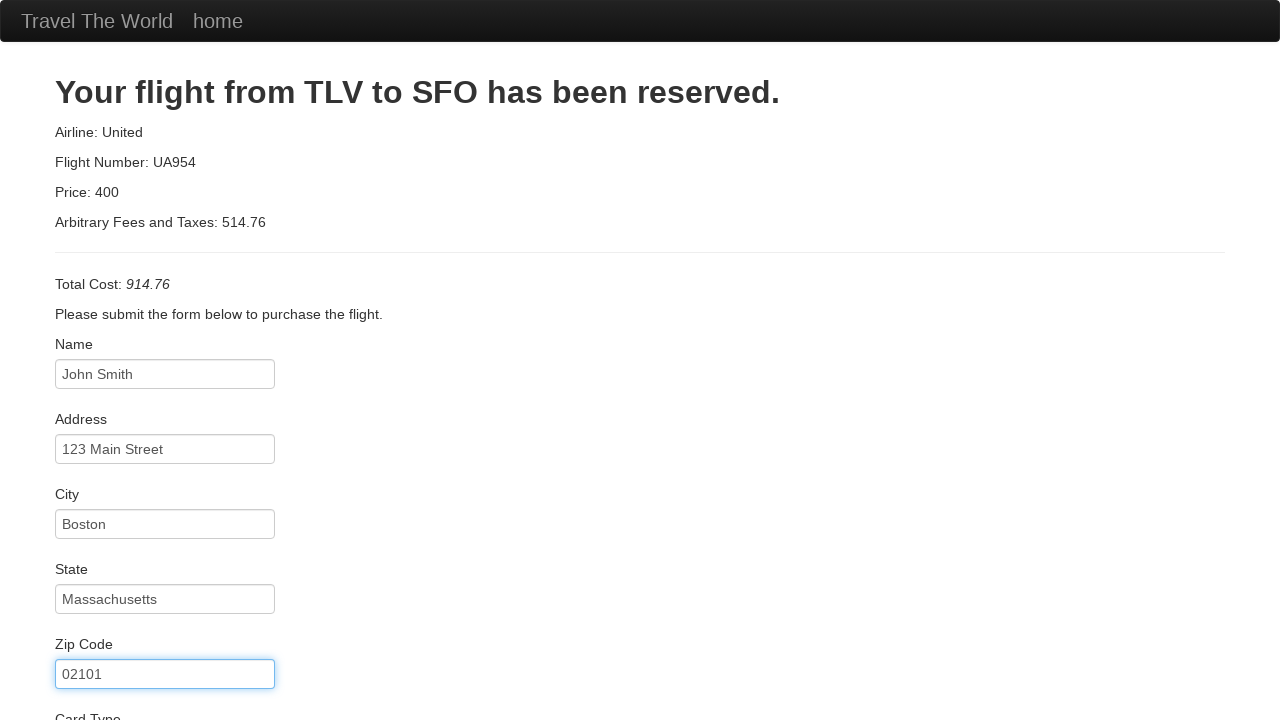

Filled credit card number: 348712349876512 on input[name='creditCardNumber']
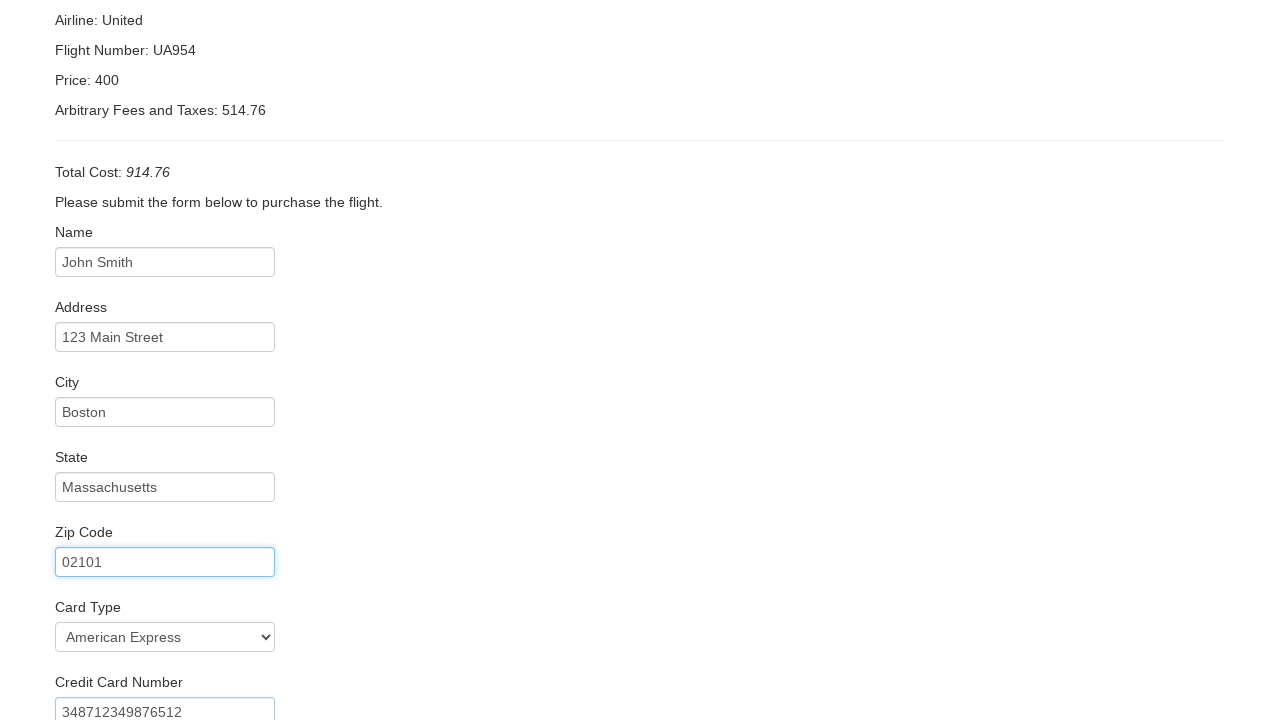

Filled credit card expiration month: 06 on input[name='creditCardMonth']
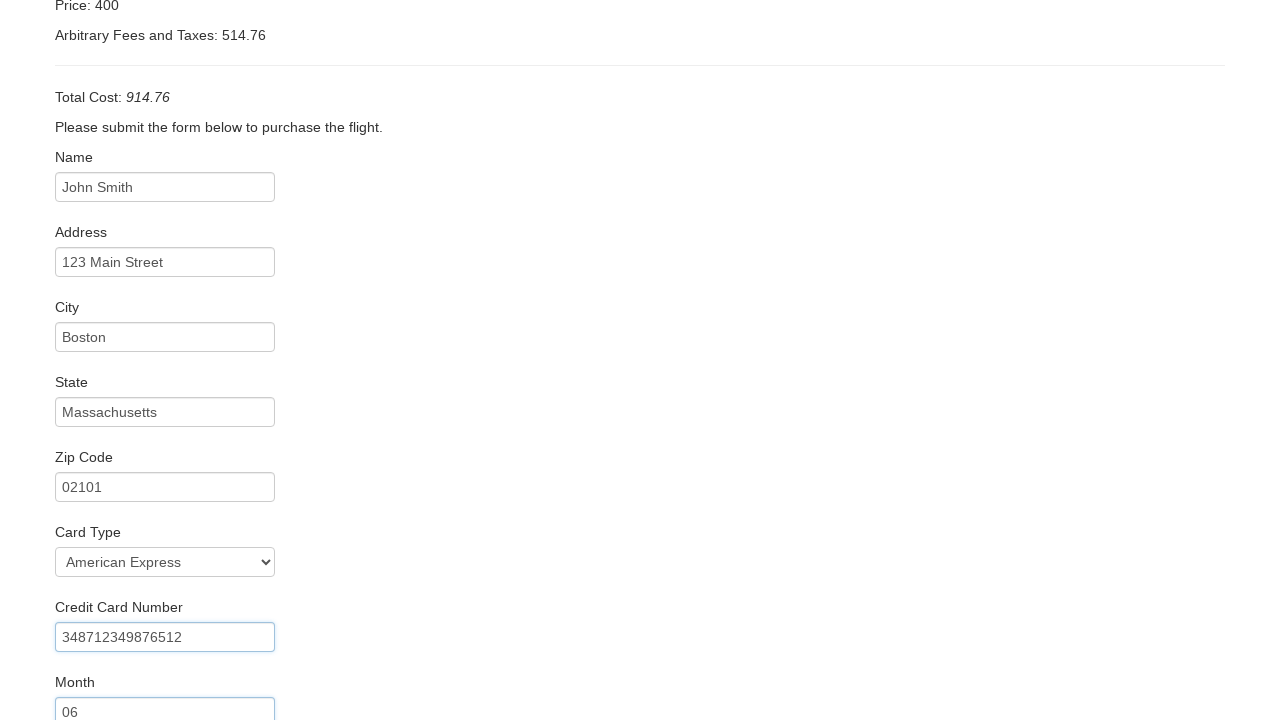

Filled credit card expiration year: 2025 on input[name='creditCardYear']
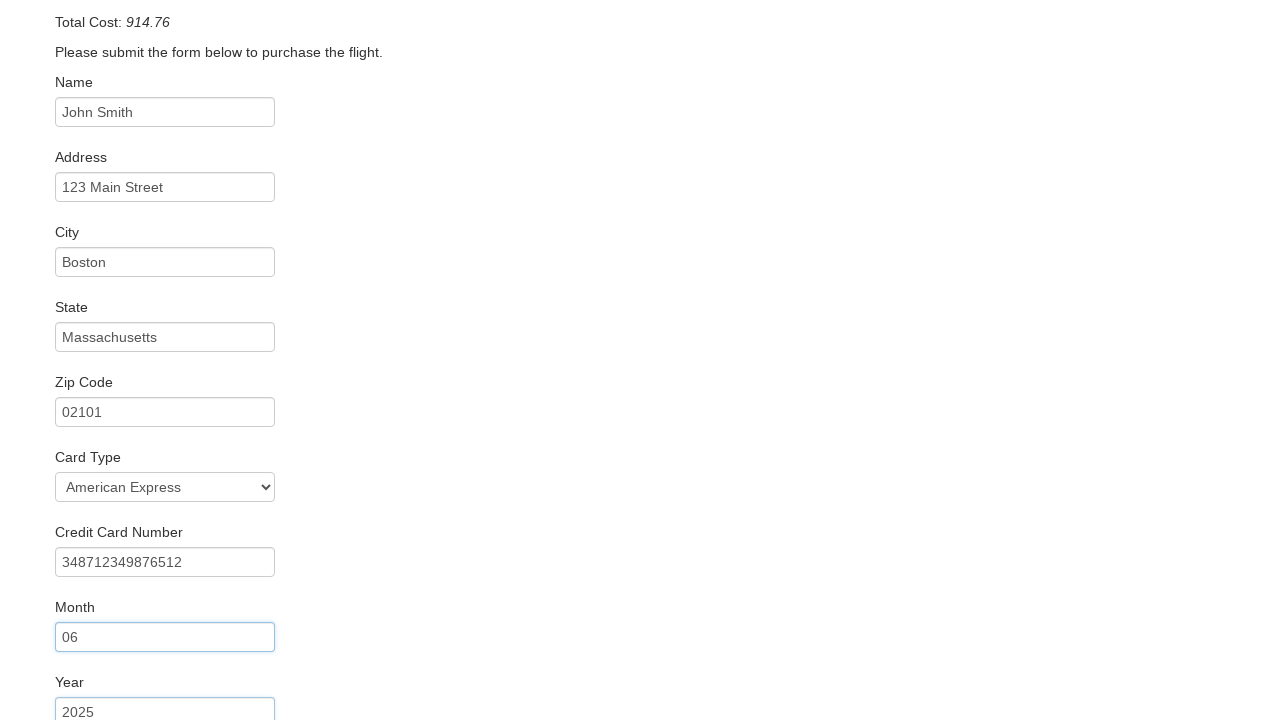

Filled name on card: John Smith on input[name='nameOnCard']
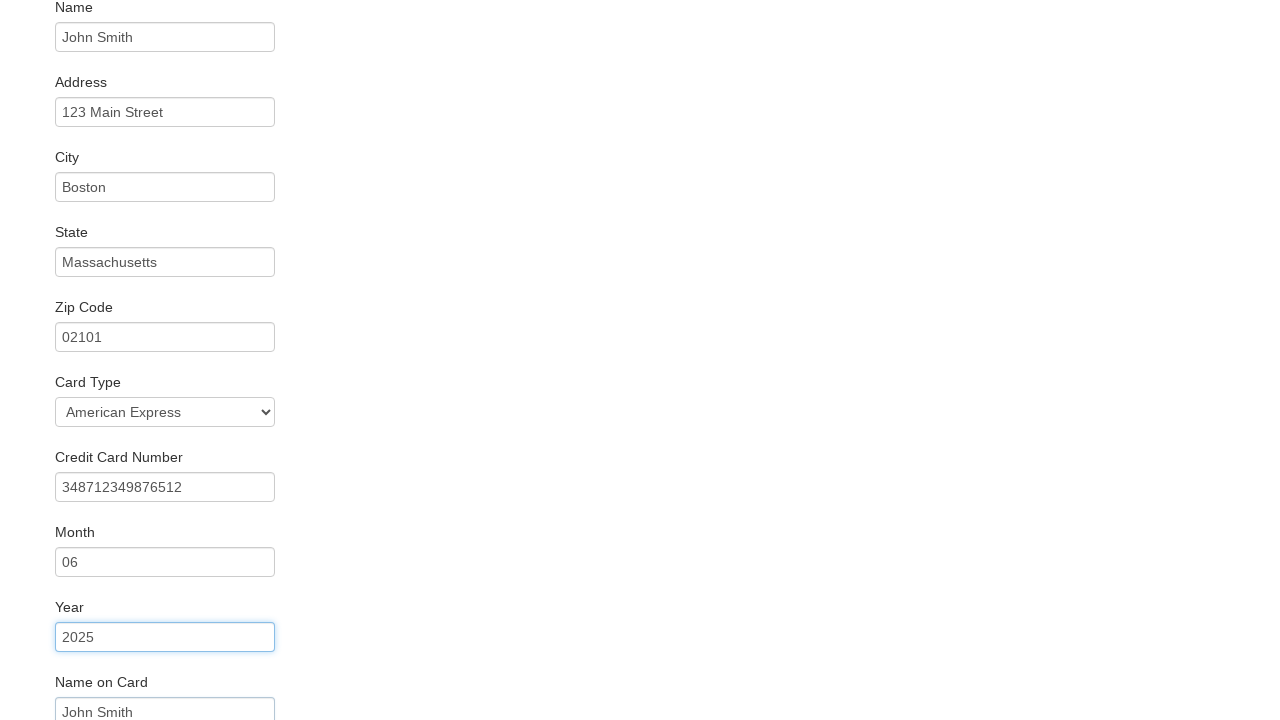

Clicked 'Purchase Flight' button to complete booking at (118, 685) on input[type='submit']
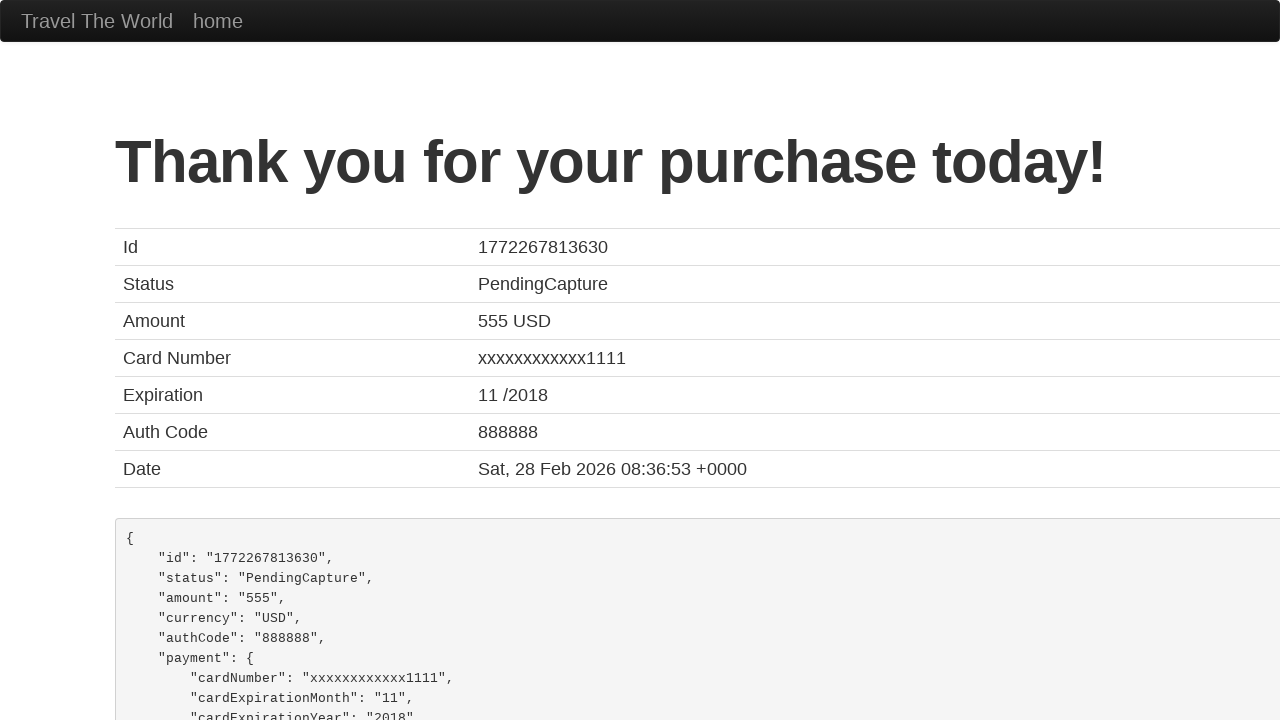

Confirmation page loaded
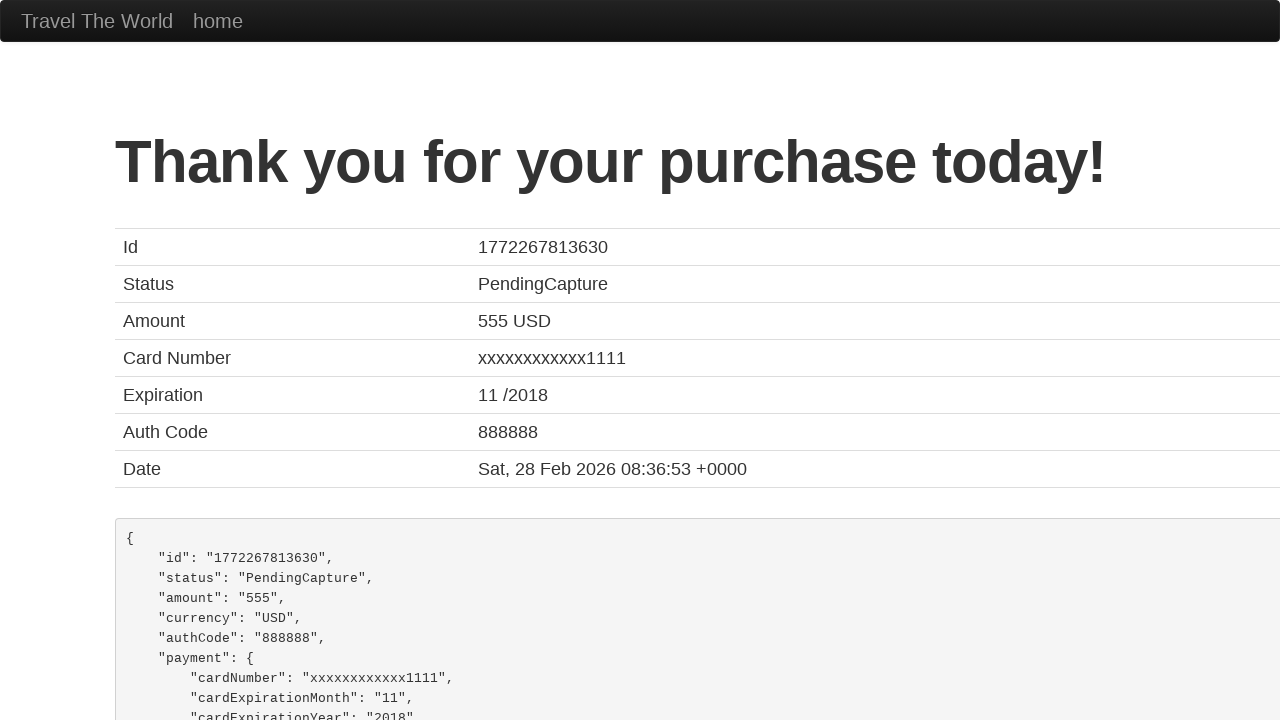

Verified confirmation message: 'Thank you for your purchase today!'
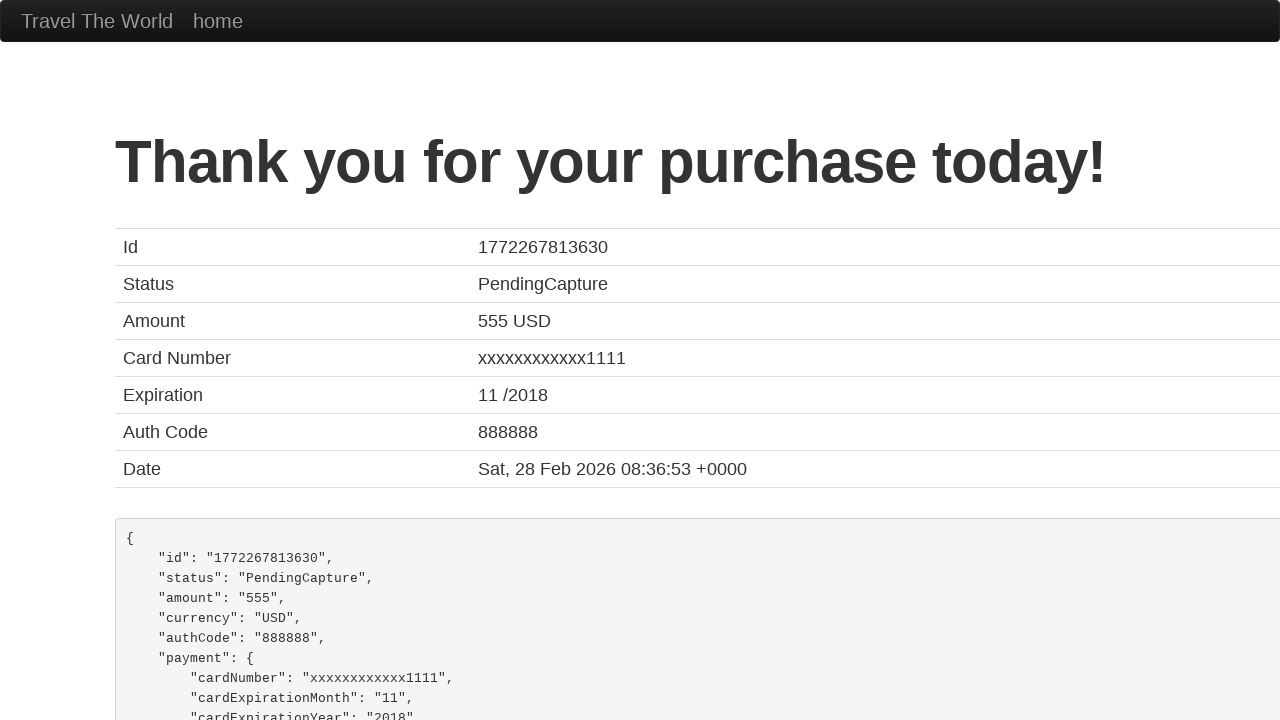

Retrieved confirmation ID: 1772267813630
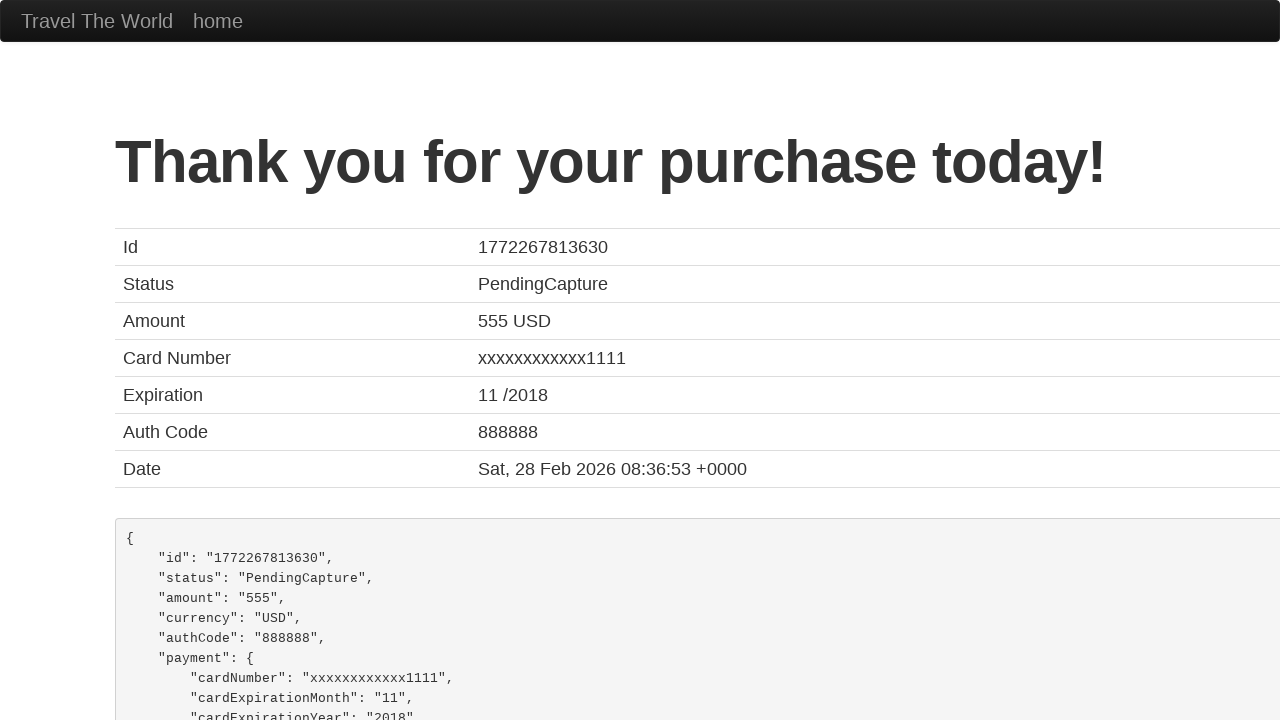

Verified confirmation ID is valid and non-empty
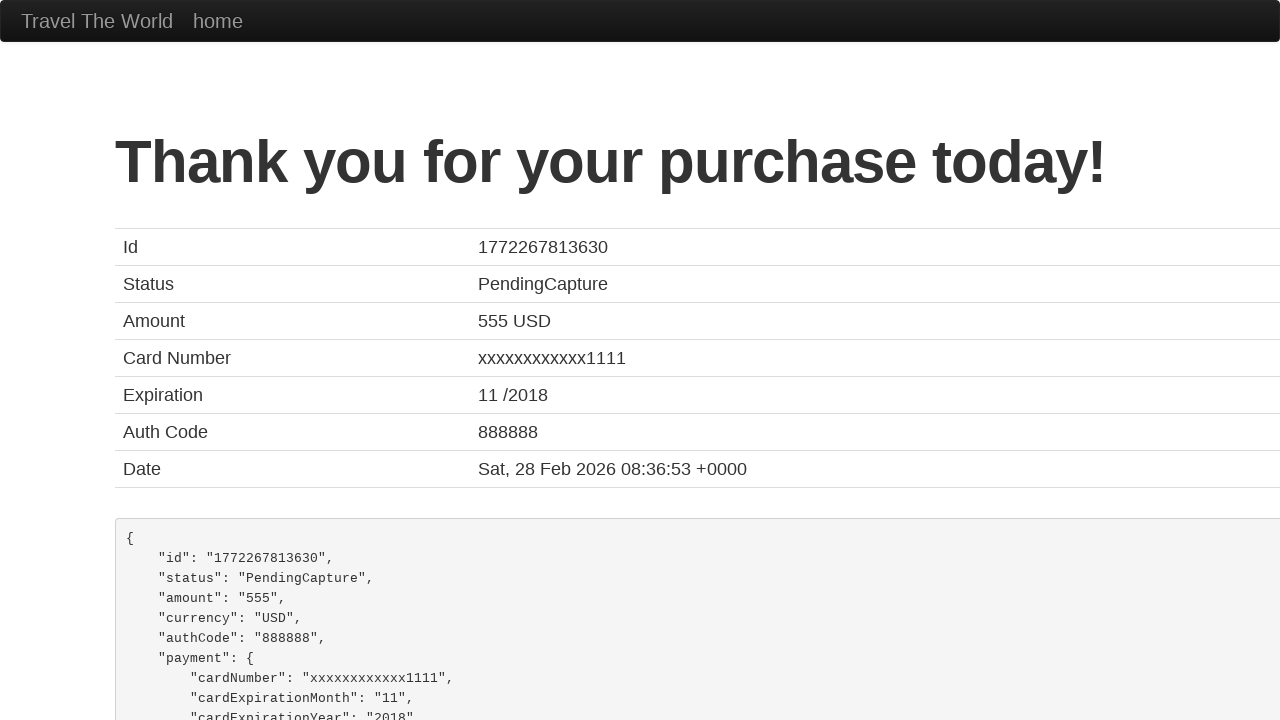

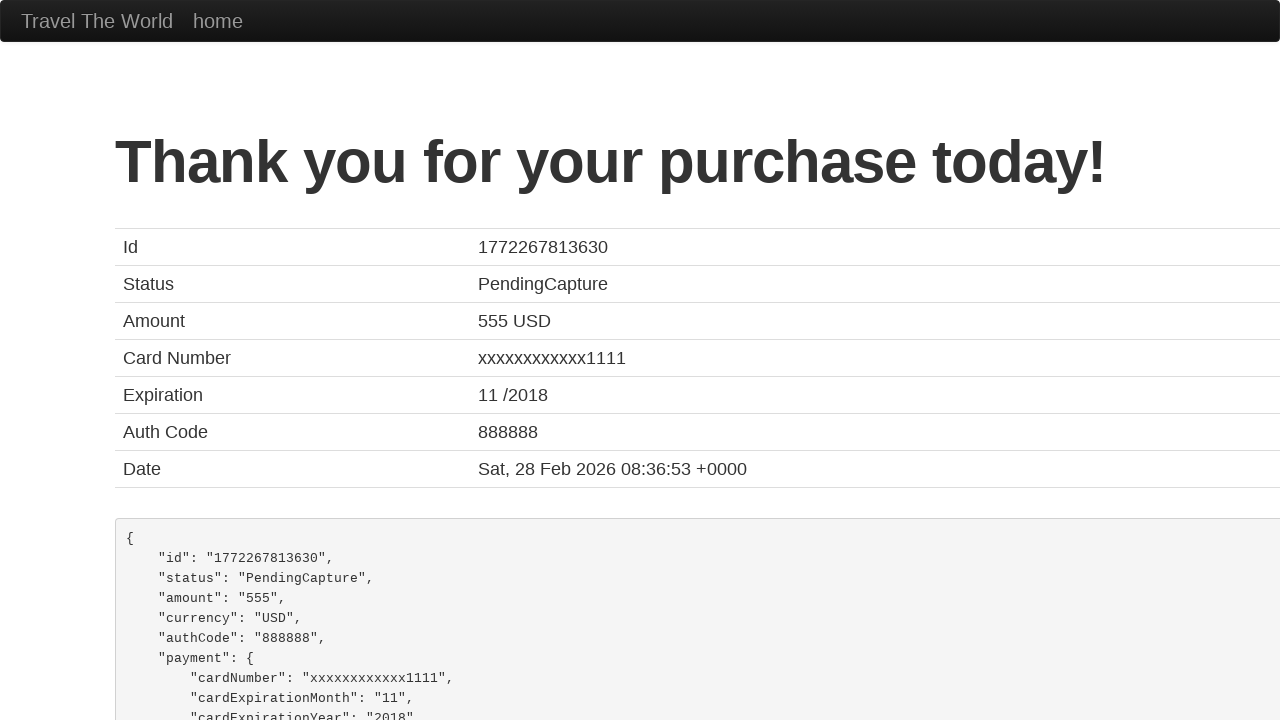